Tests dynamic class attribute handling by repeatedly clicking a button with a primary class and dismissing the resulting alerts

Starting URL: http://uitestingplayground.com/classattr

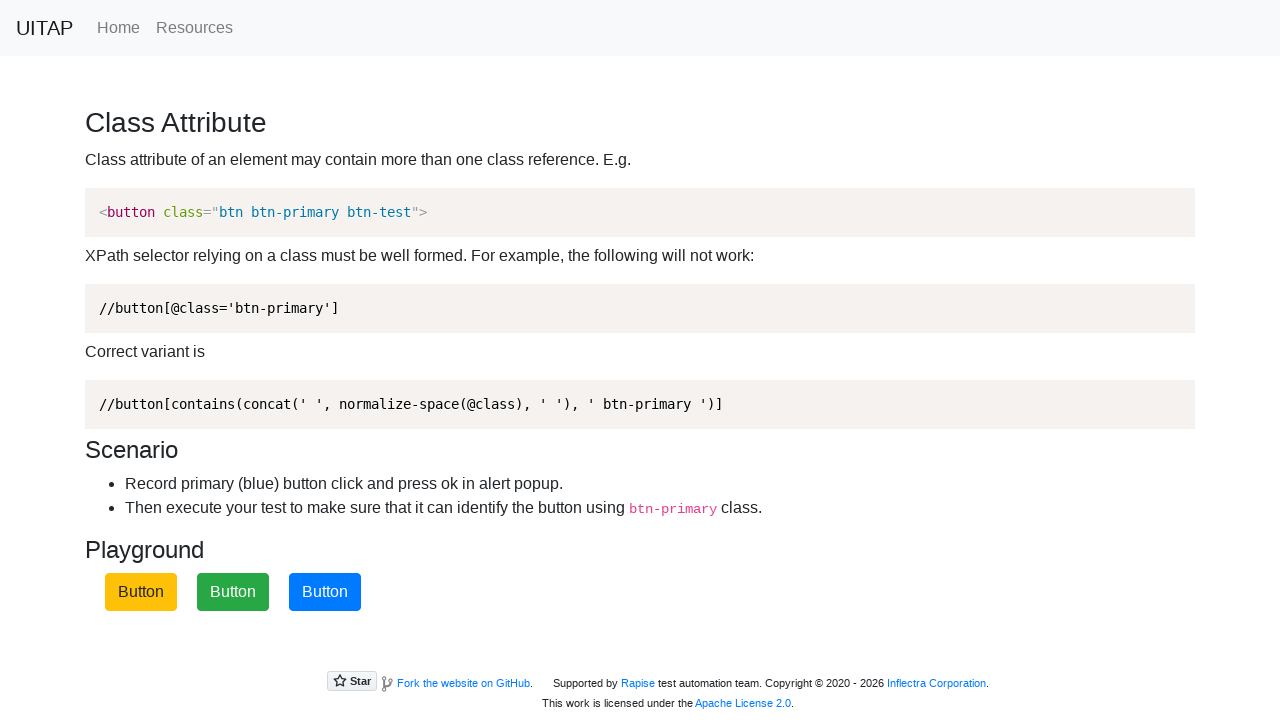

Clicked the button with btn-primary class at (325, 592) on xpath=//button[contains(concat(' ', normalize-space(@class), ' '), 'btn-primary'
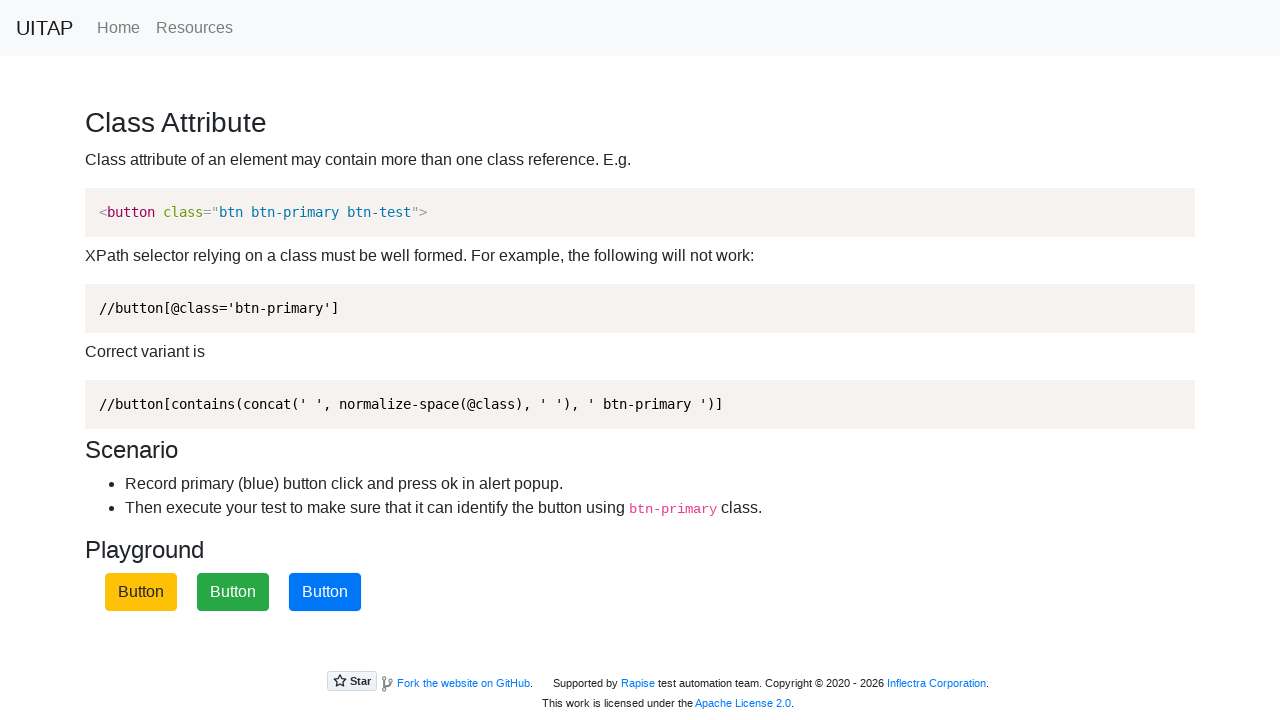

Accepted alert dialog
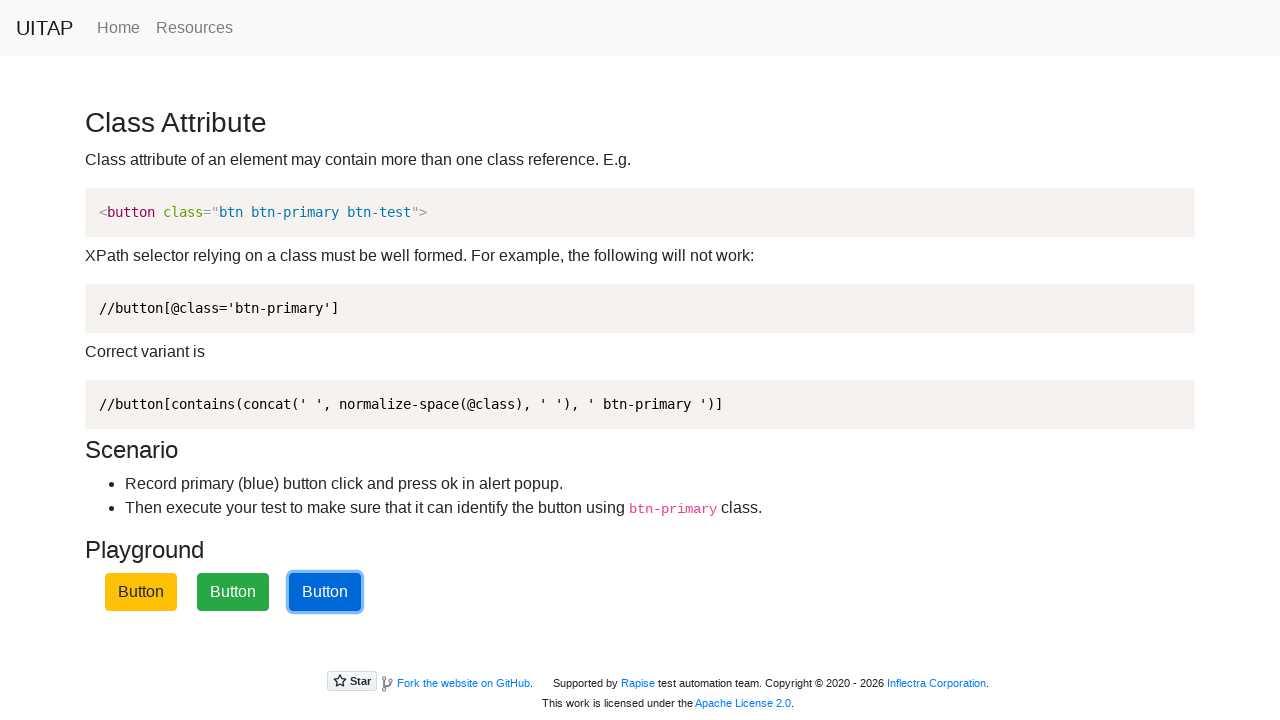

Clicked the button with btn-primary class at (325, 592) on xpath=//button[contains(concat(' ', normalize-space(@class), ' '), 'btn-primary'
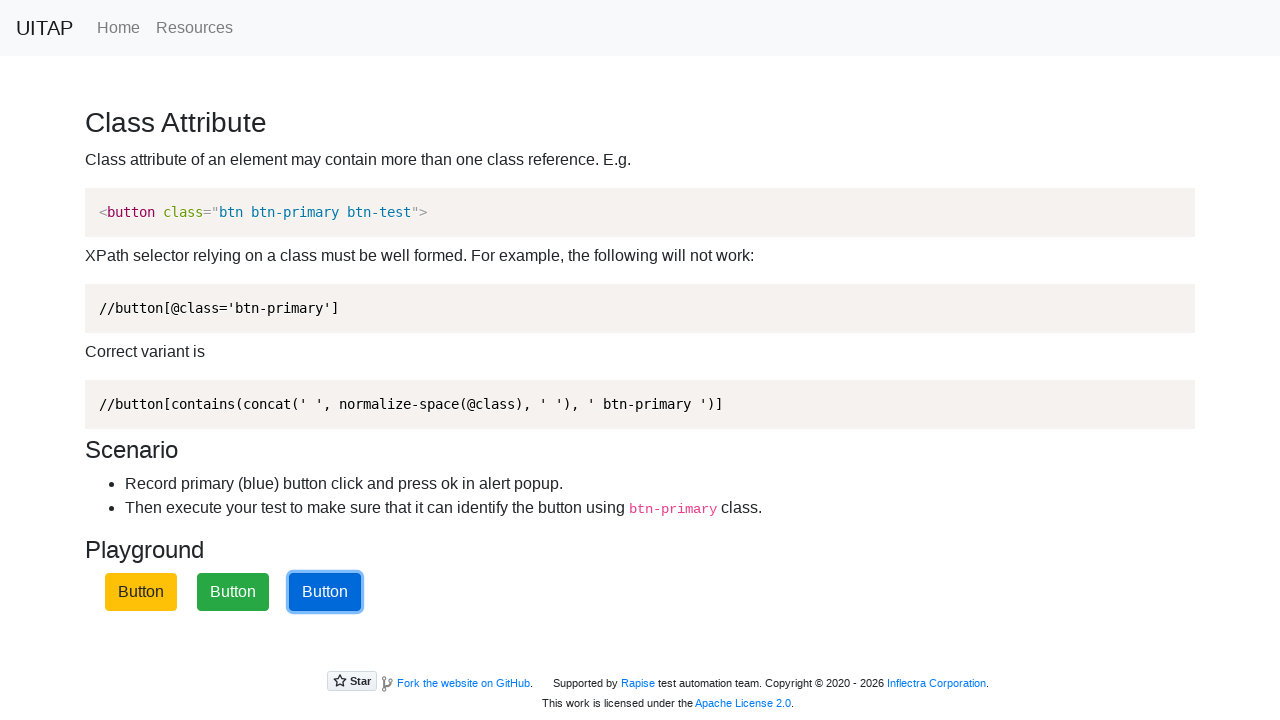

Accepted alert dialog
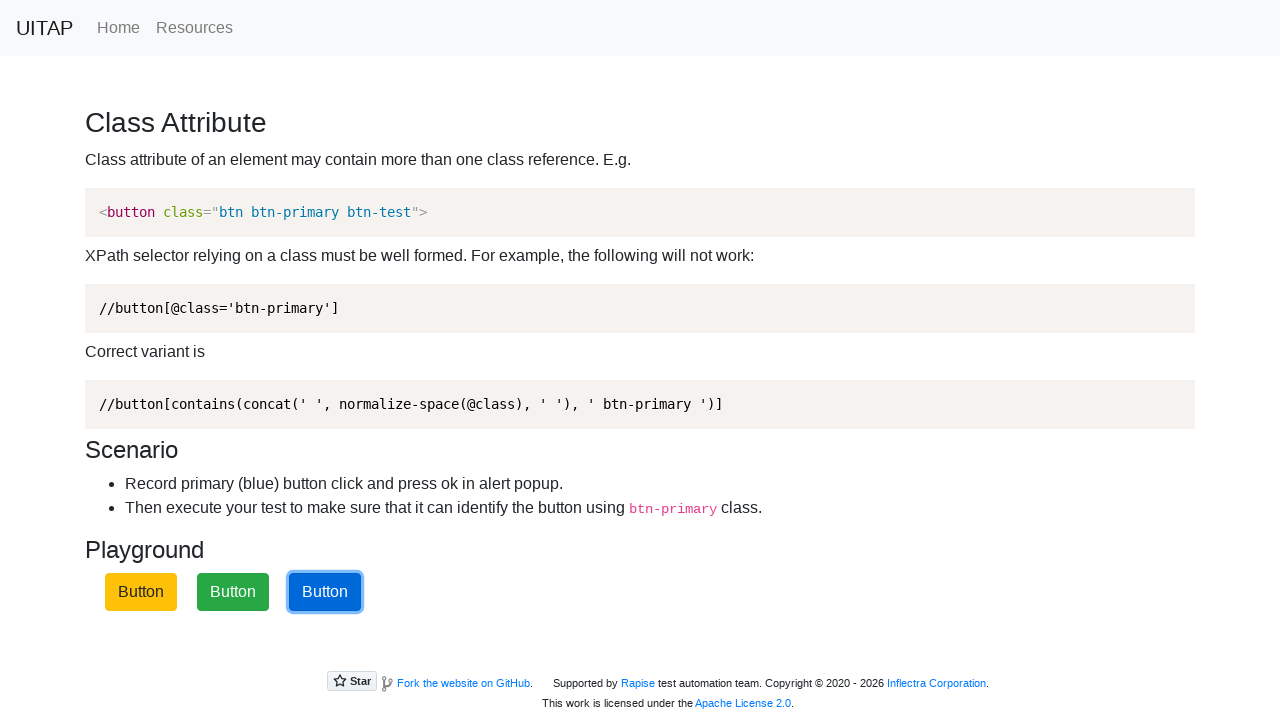

Clicked the button with btn-primary class at (325, 592) on xpath=//button[contains(concat(' ', normalize-space(@class), ' '), 'btn-primary'
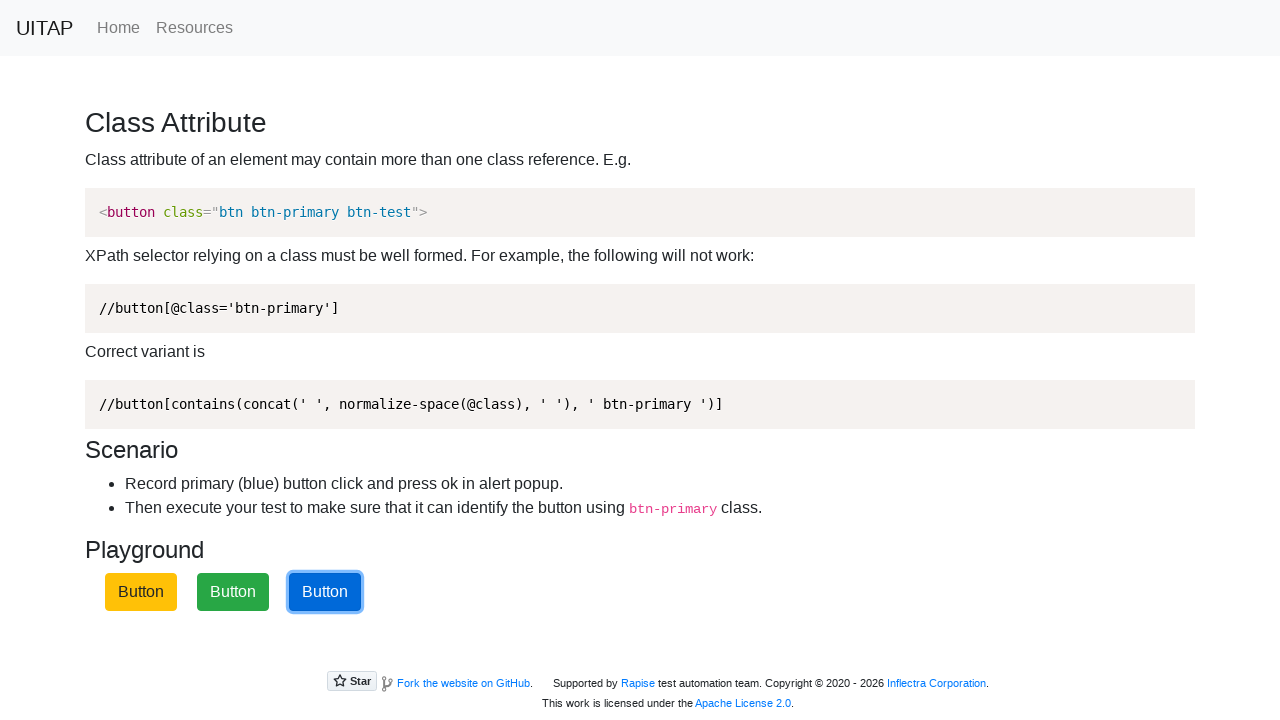

Accepted alert dialog
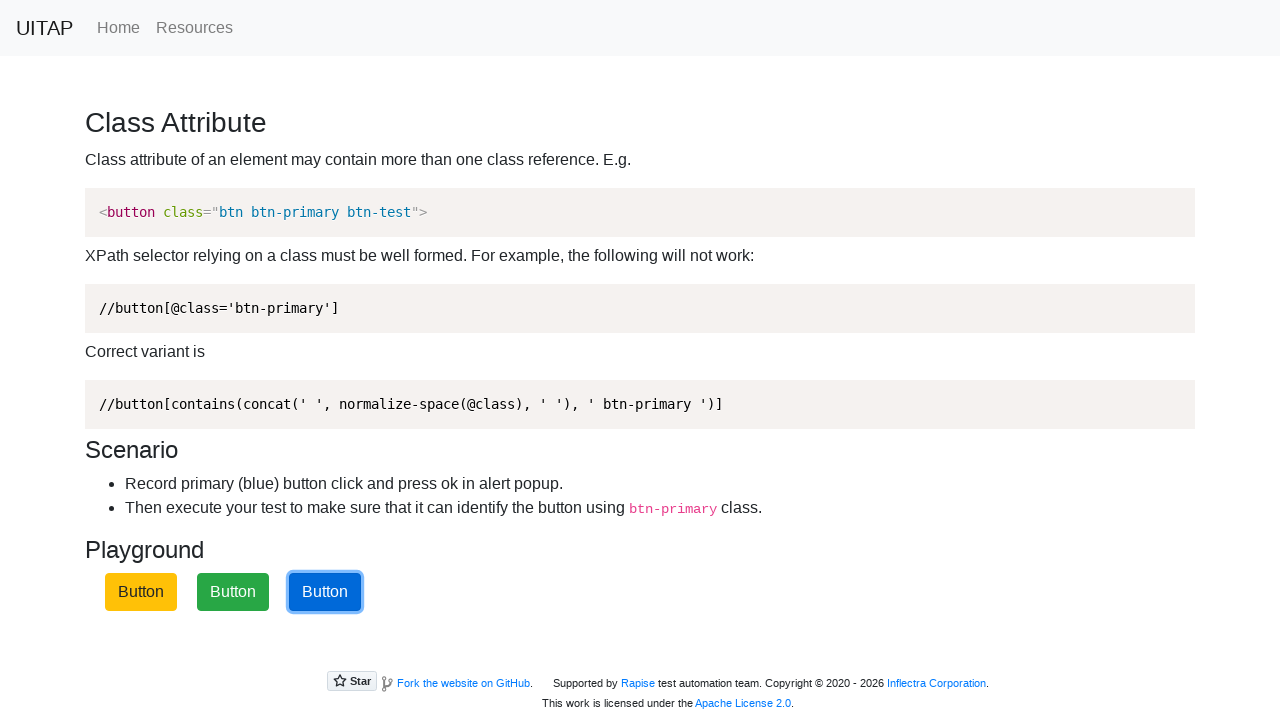

Clicked the button with btn-primary class at (325, 592) on xpath=//button[contains(concat(' ', normalize-space(@class), ' '), 'btn-primary'
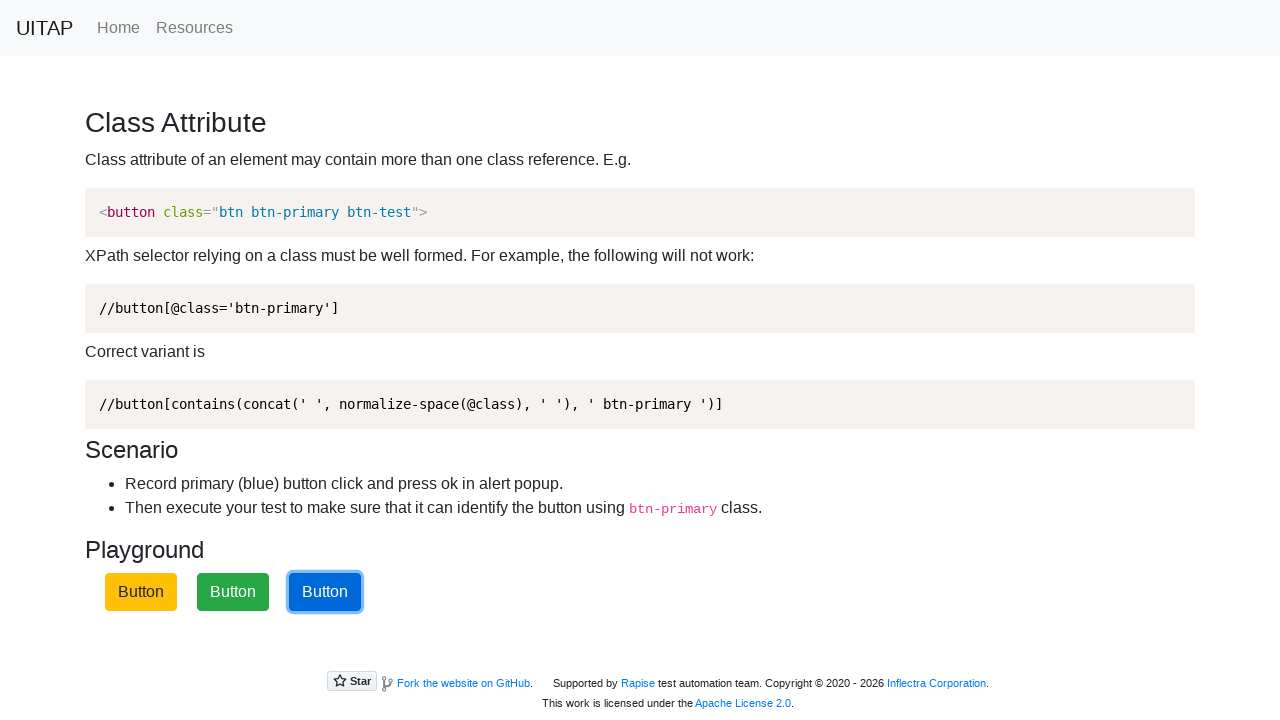

Accepted alert dialog
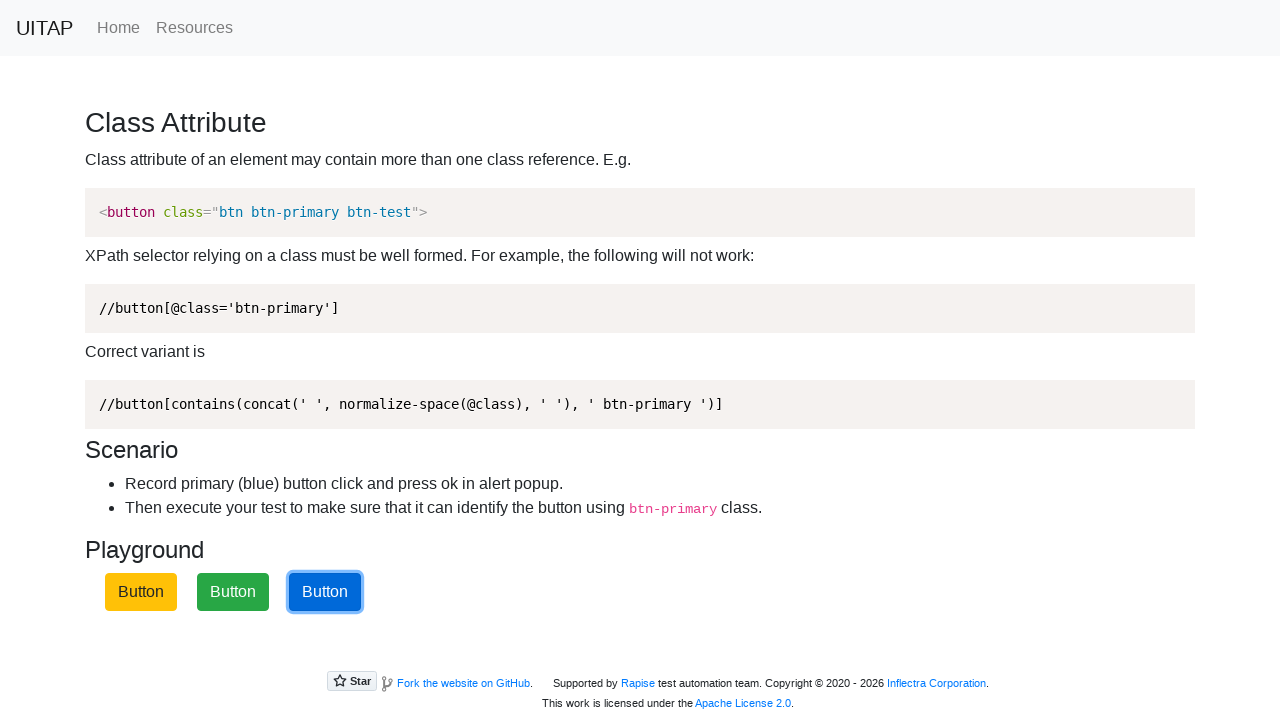

Clicked the button with btn-primary class at (325, 592) on xpath=//button[contains(concat(' ', normalize-space(@class), ' '), 'btn-primary'
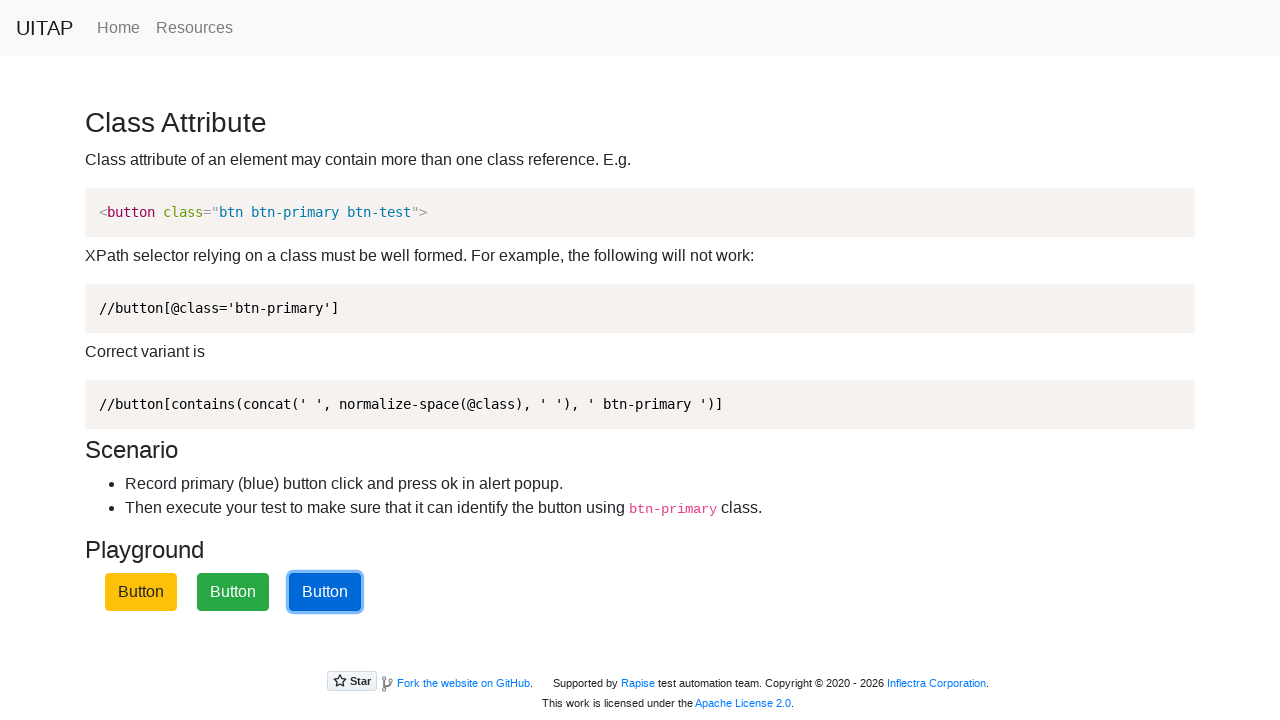

Accepted alert dialog
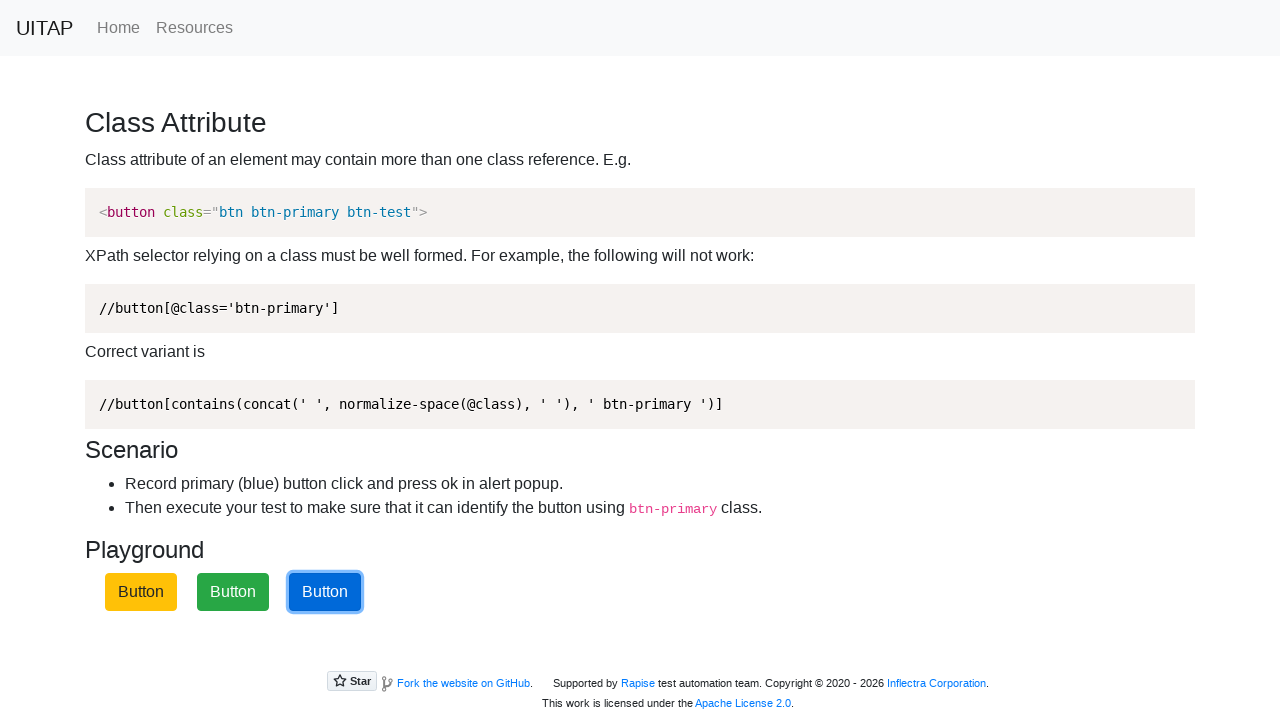

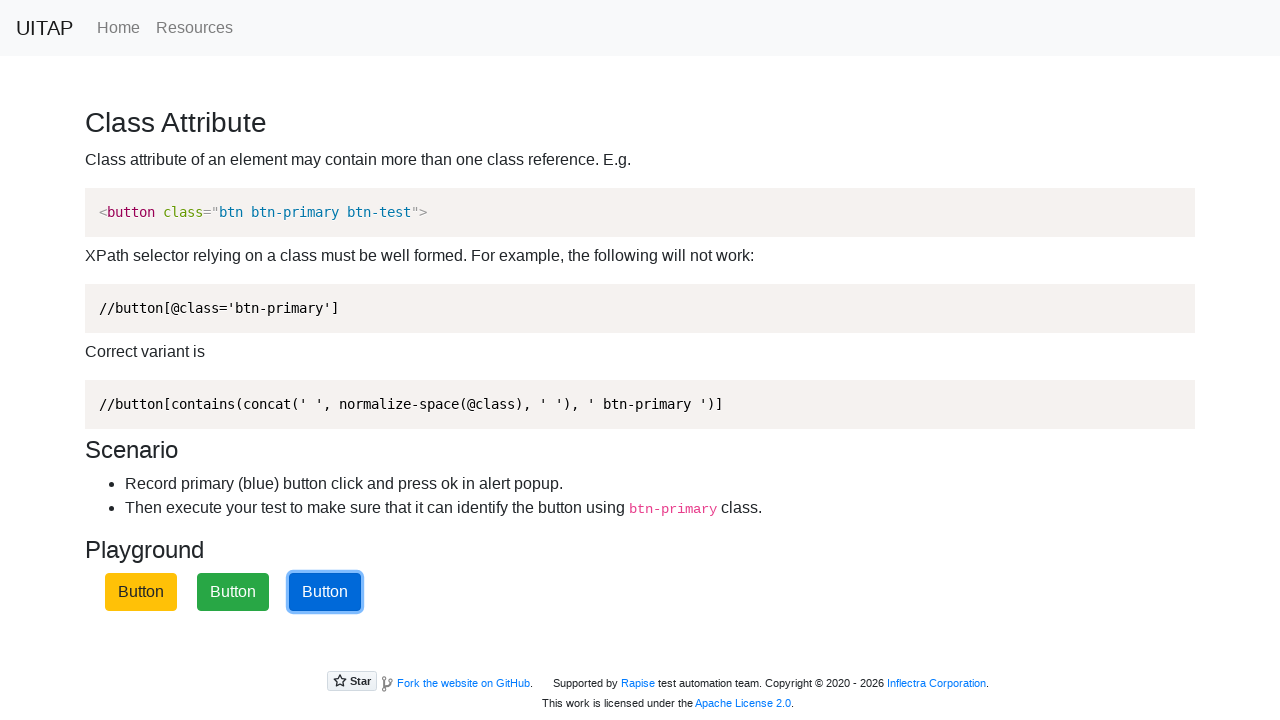